Tests working with multiple browser windows using a more resilient approach by storing the initial window handle before clicking, then identifying the new window by comparing handles.

Starting URL: https://the-internet.herokuapp.com/windows

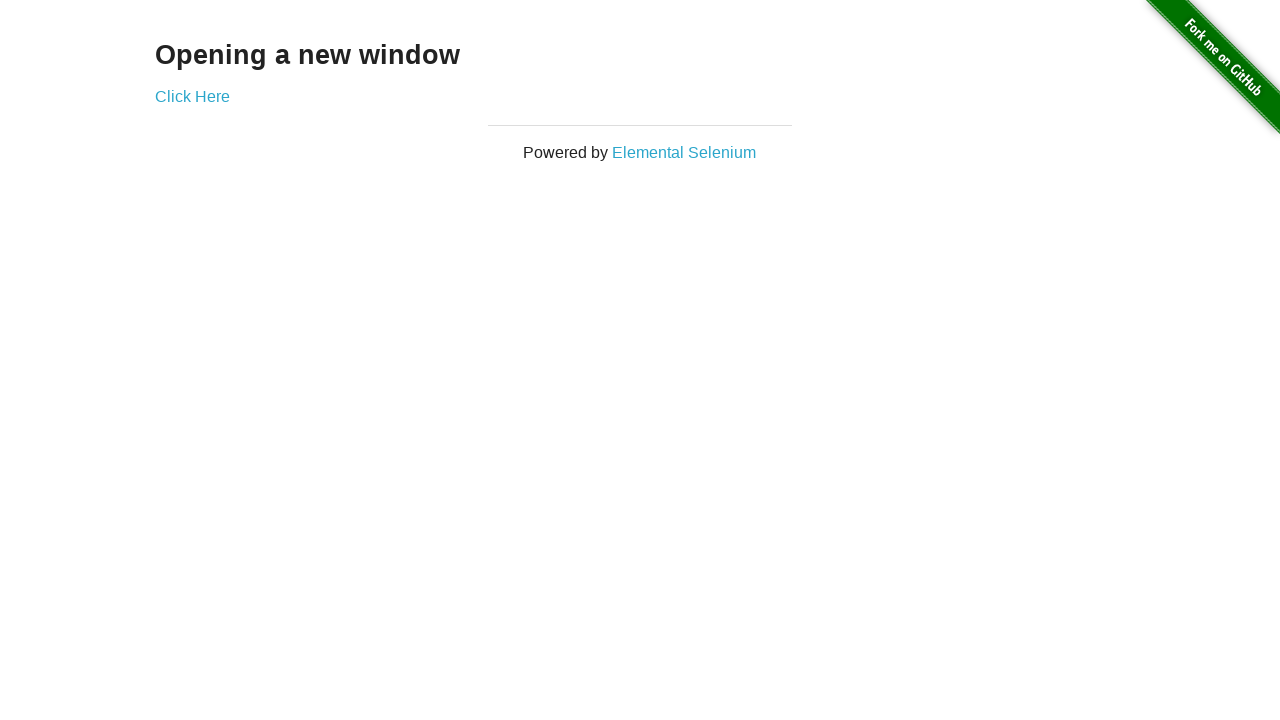

Stored reference to the first page
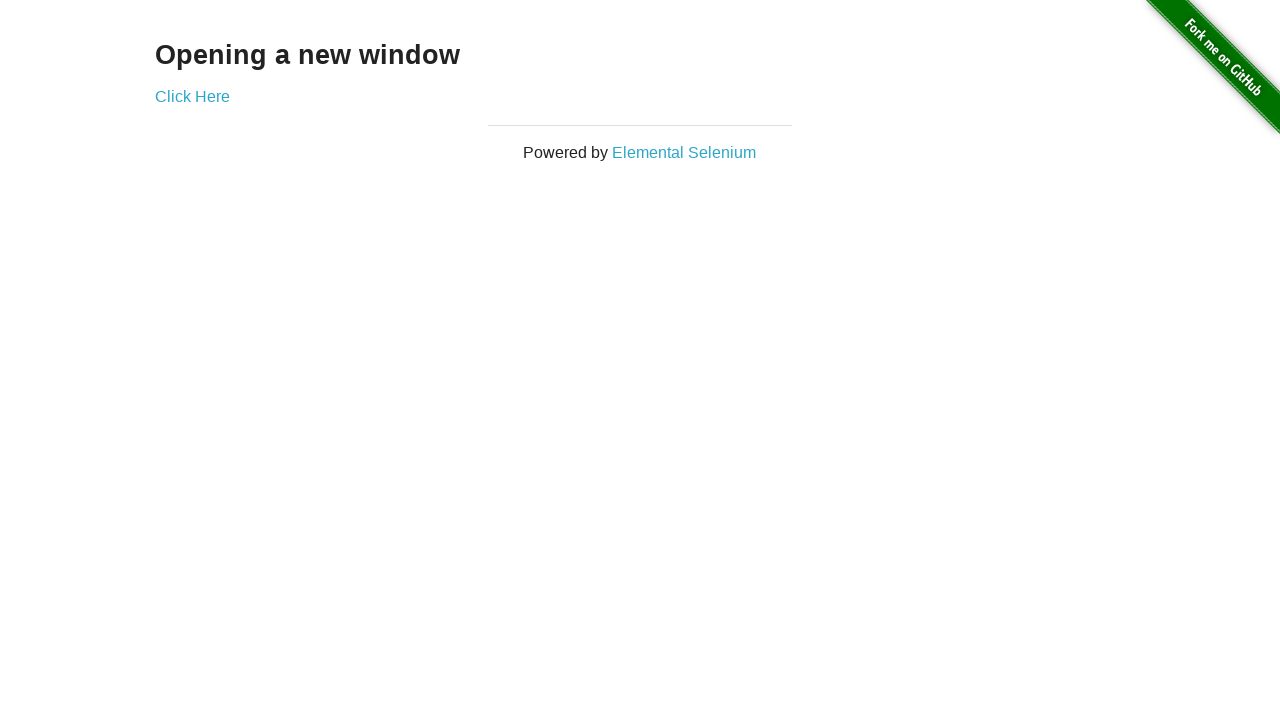

Clicked link to open new window at (192, 96) on .example a
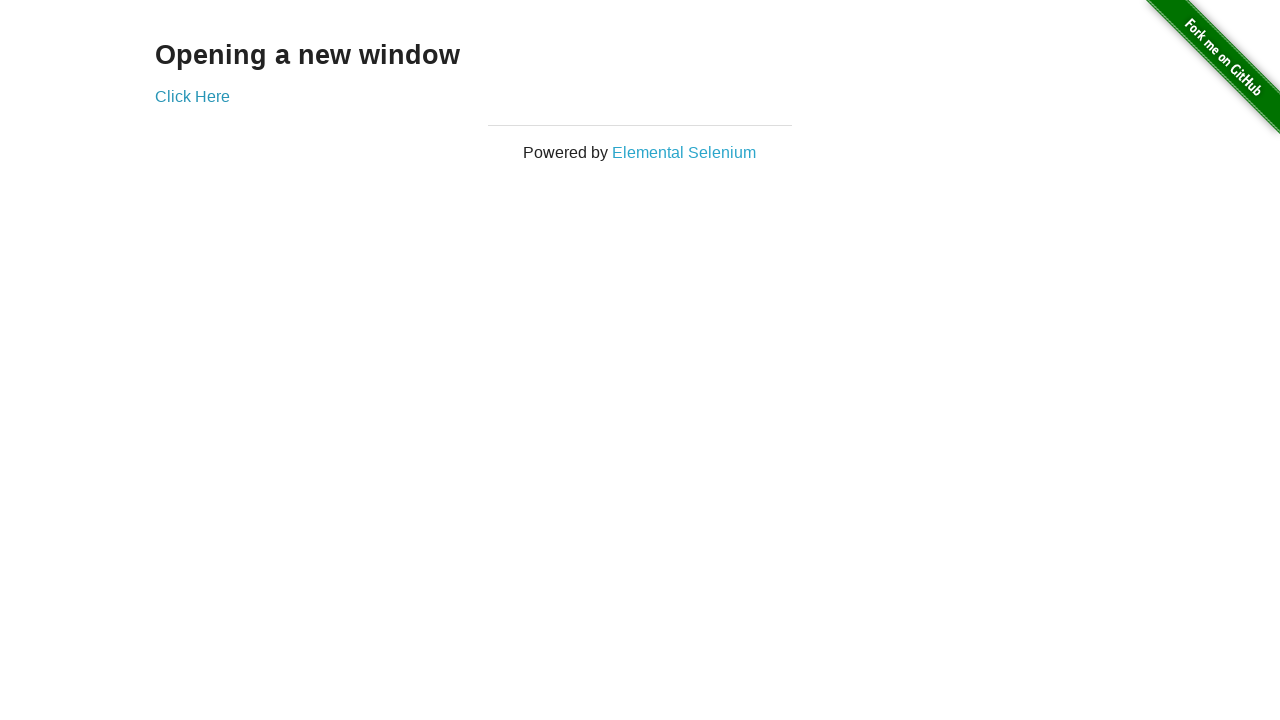

New window page object captured
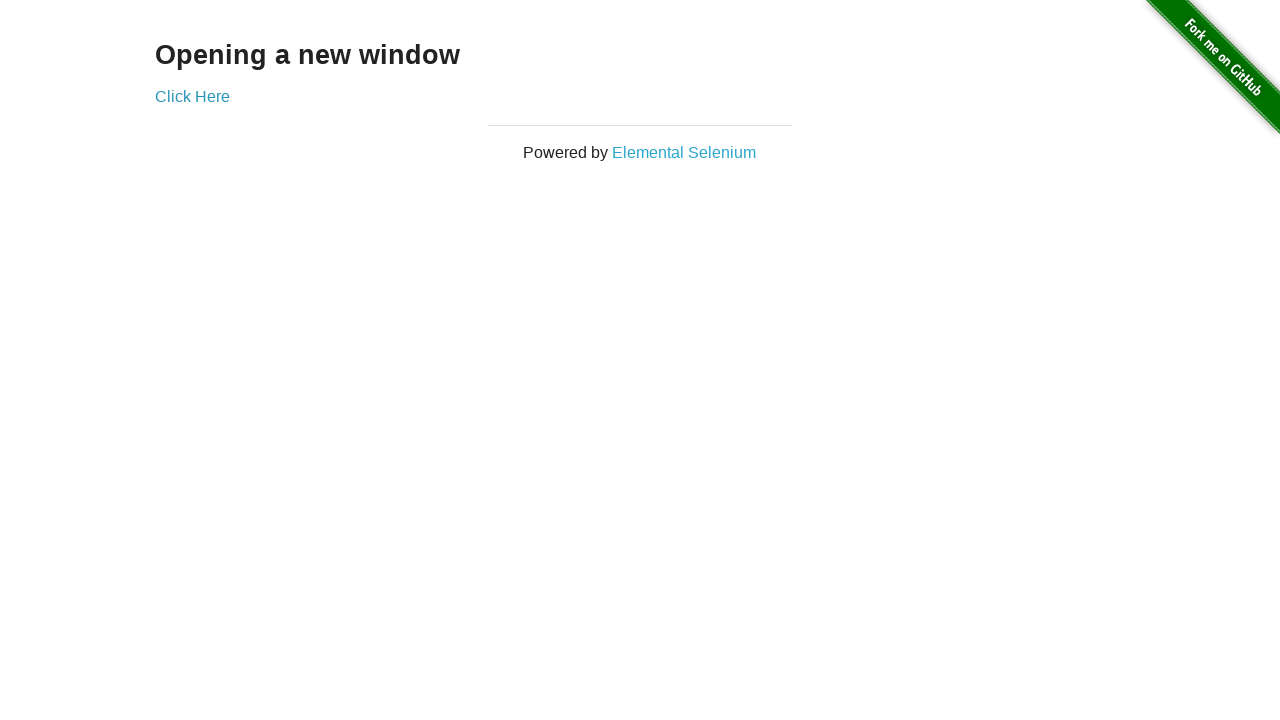

New page loaded successfully
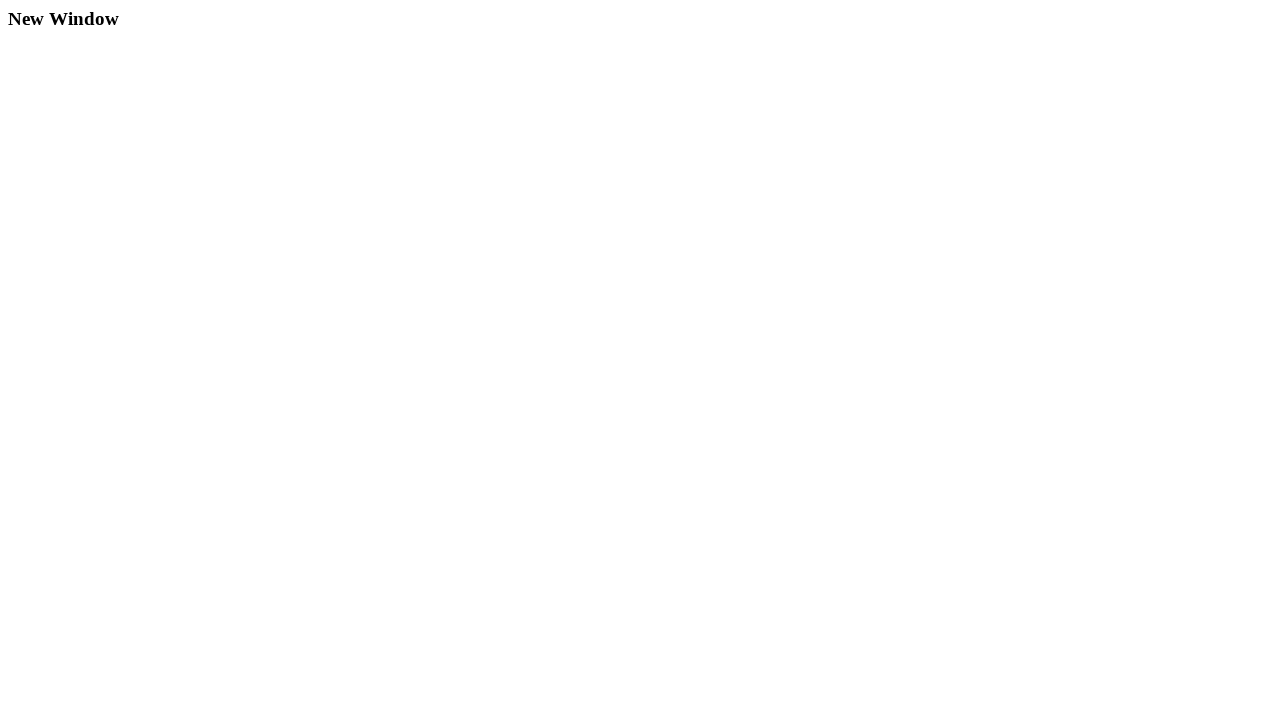

Verified first window title is 'The Internet'
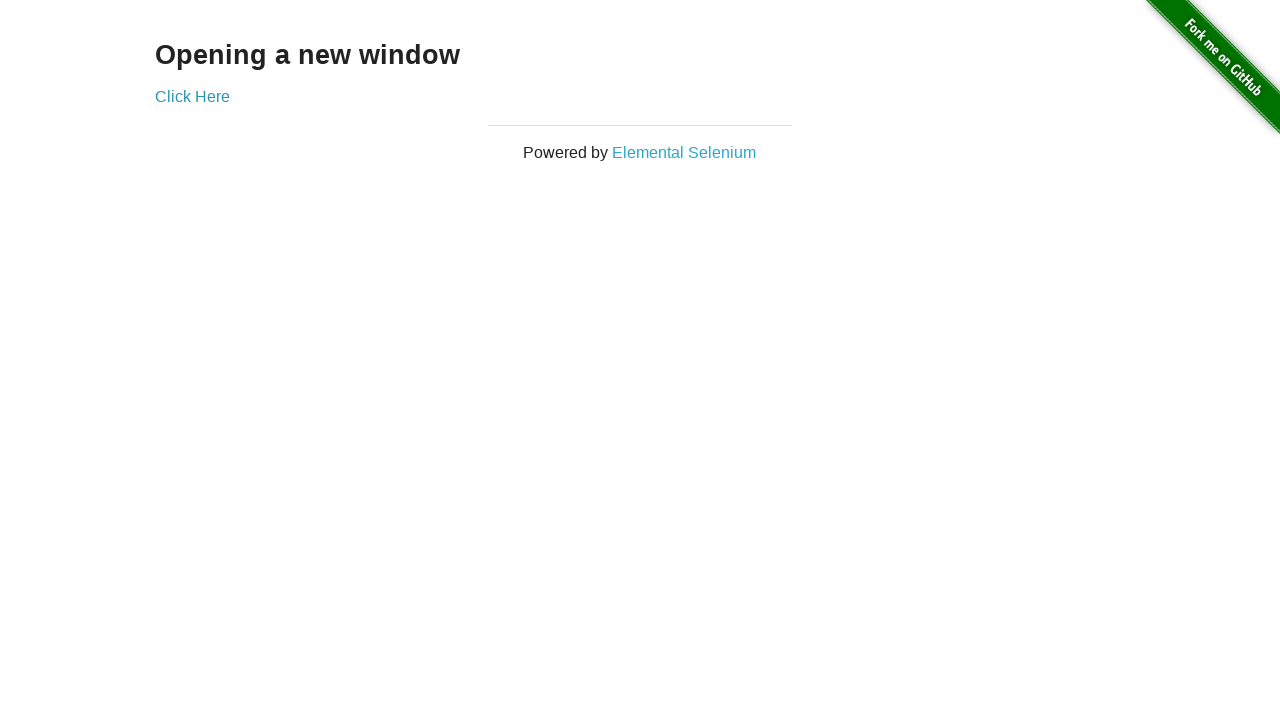

Verified new window title is 'New Window'
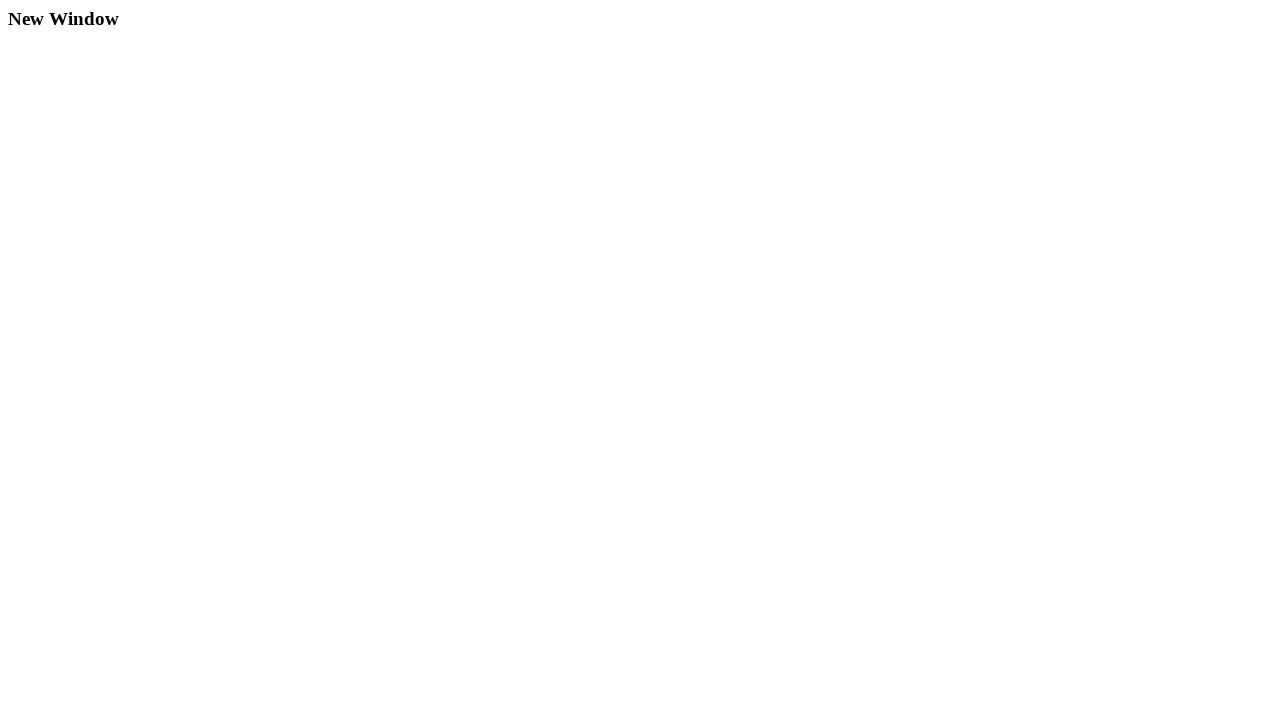

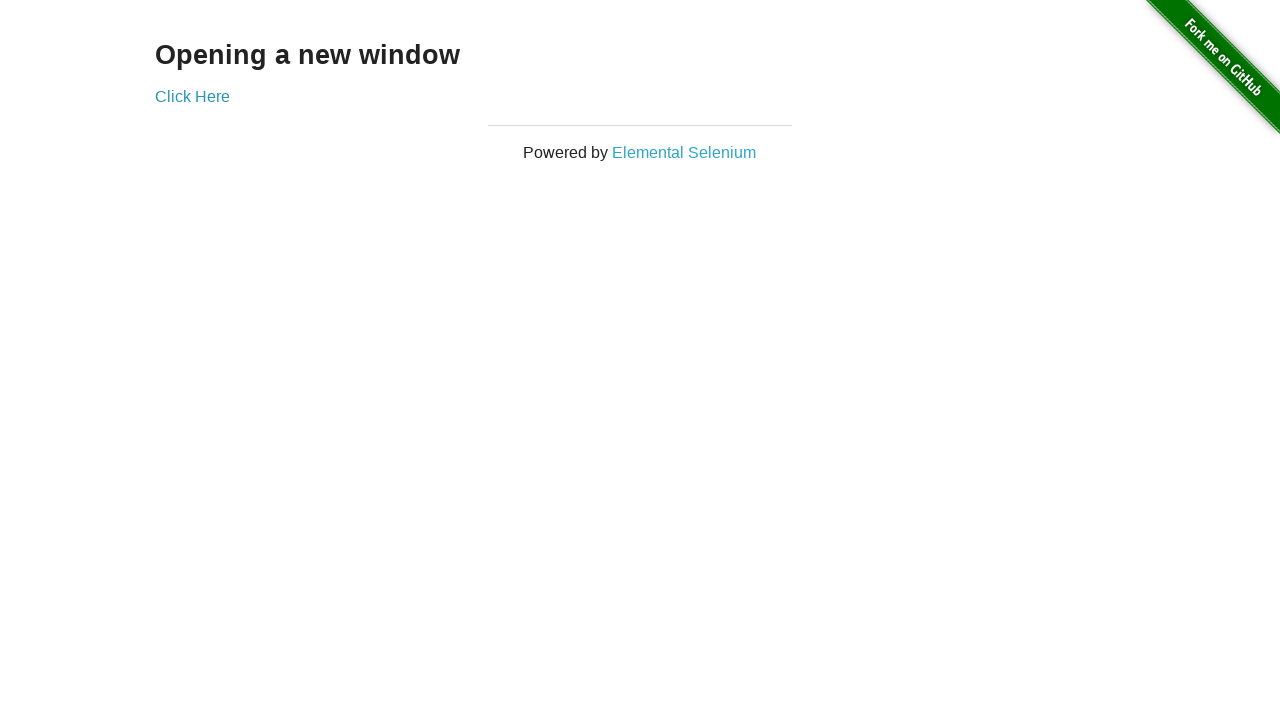